Tests e-commerce site search and add-to-cart functionality by searching for products containing "ca", verifying search results, and adding specific items to cart

Starting URL: https://rahulshettyacademy.com/seleniumPractise/#/

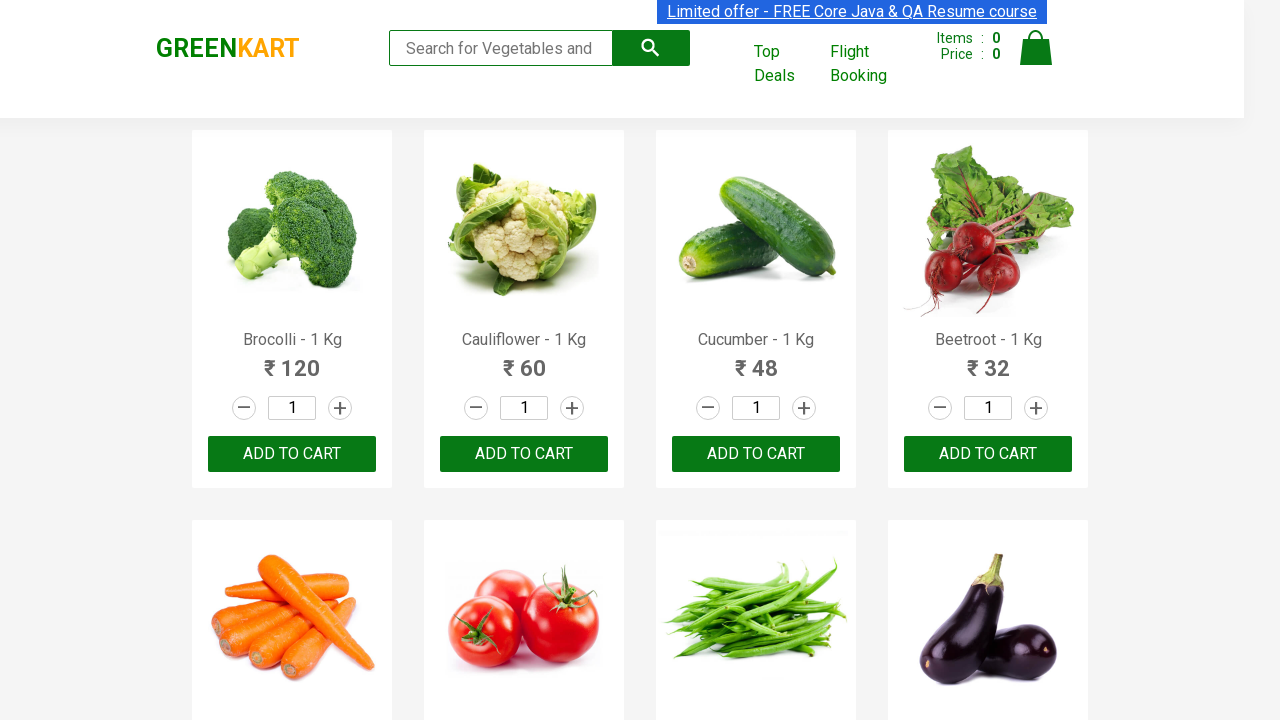

Filled search field with 'ca' to search for products on .search-keyword
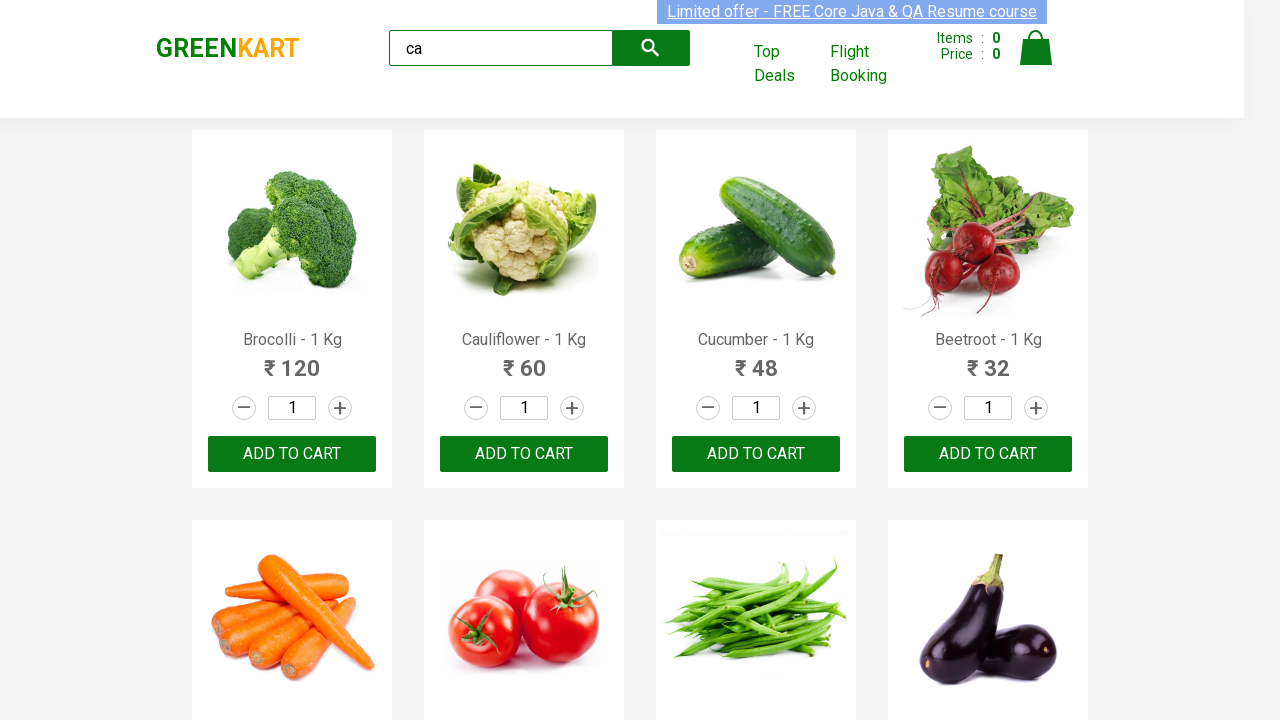

Waited 2 seconds for search results to update
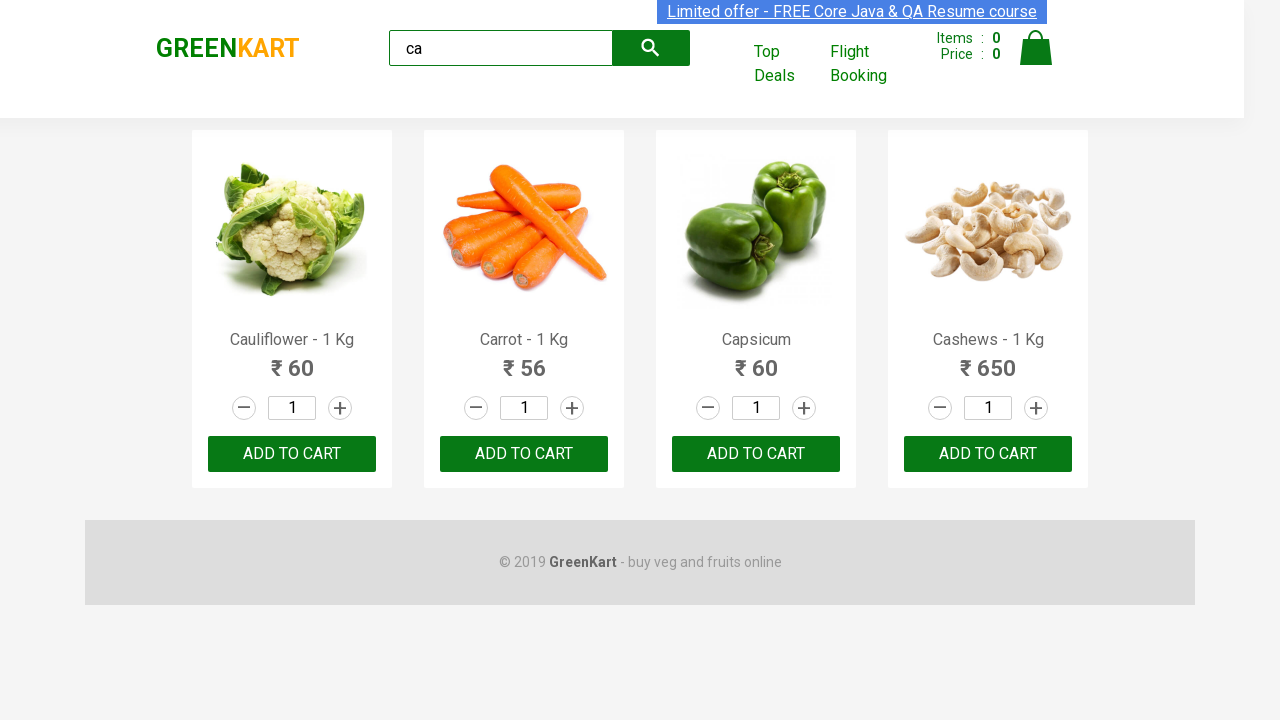

Verified that 4 visible products are displayed in search results
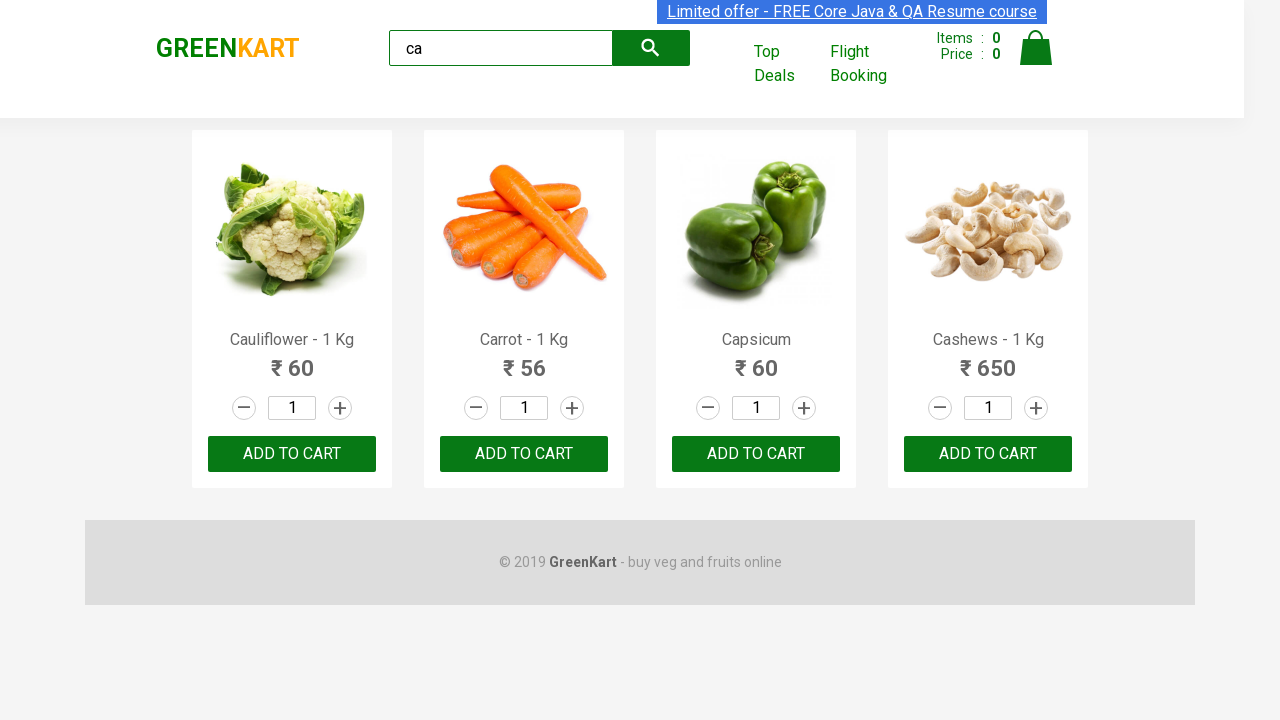

Verified products container contains exactly 4 products
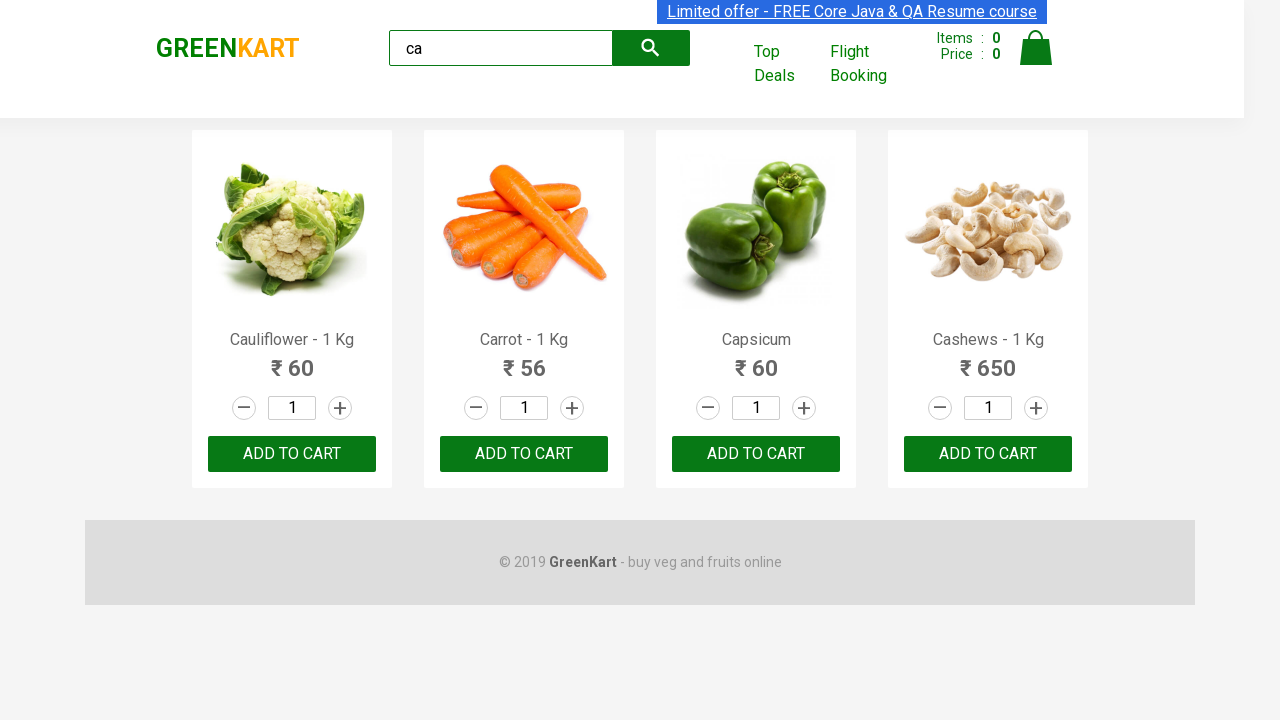

Clicked ADD TO CART button for the second product at (524, 454) on .products >> .product >> nth=1 >> internal:text="ADD TO CART"i
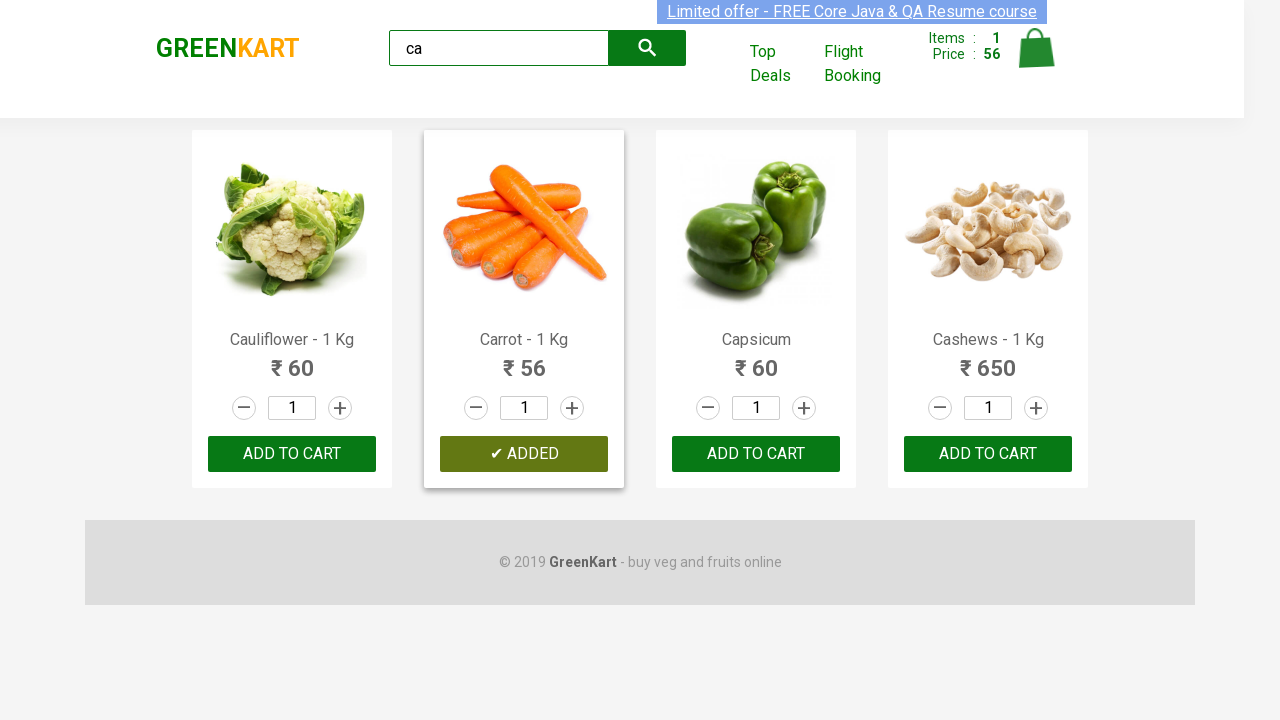

Clicked ADD TO CART button for the third product at (756, 454) on :nth-child(3) > .product-action > button
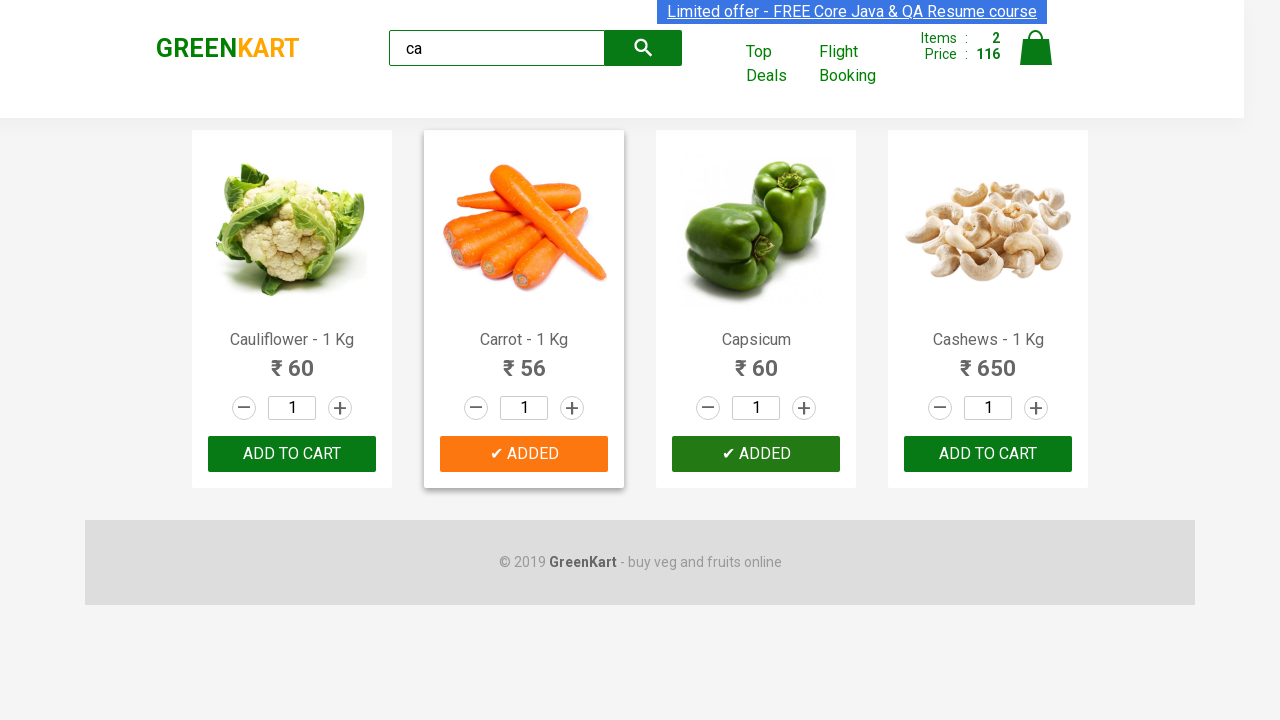

Clicked ADD TO CART button for Cashews product at (988, 454) on .products >> .product >> nth=3 >> button
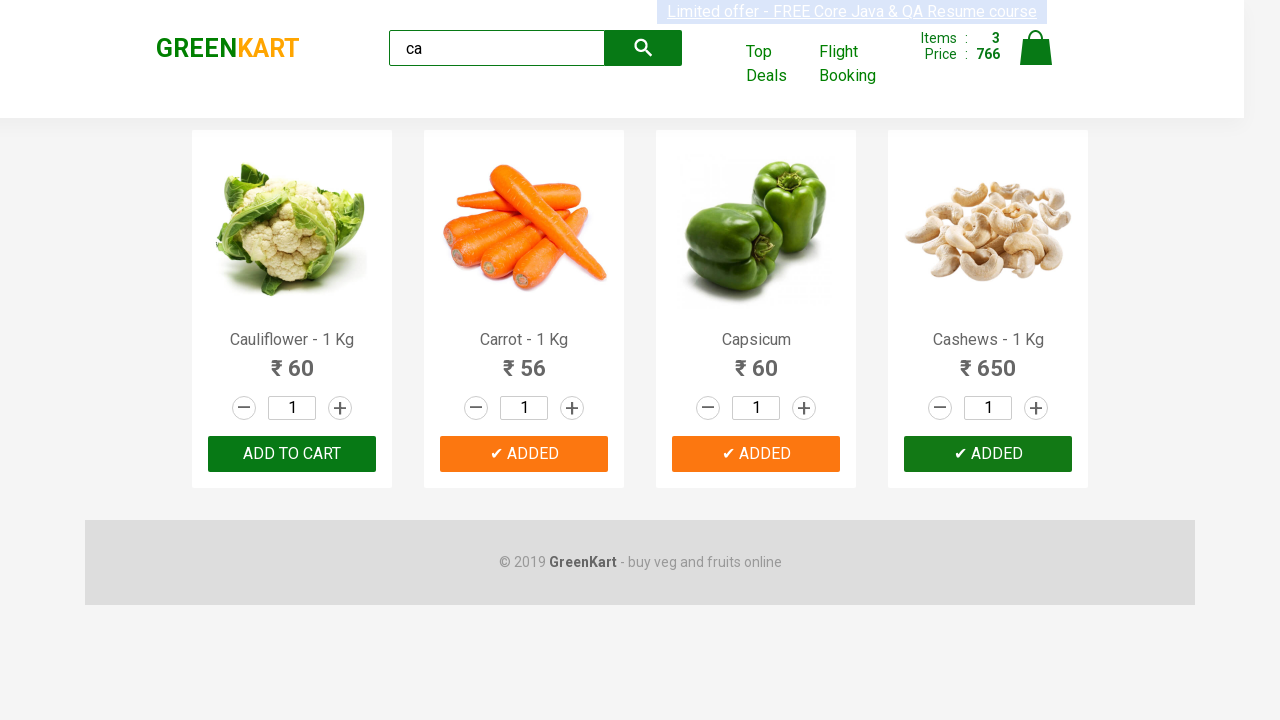

Verified that brand text displays 'GREENKART'
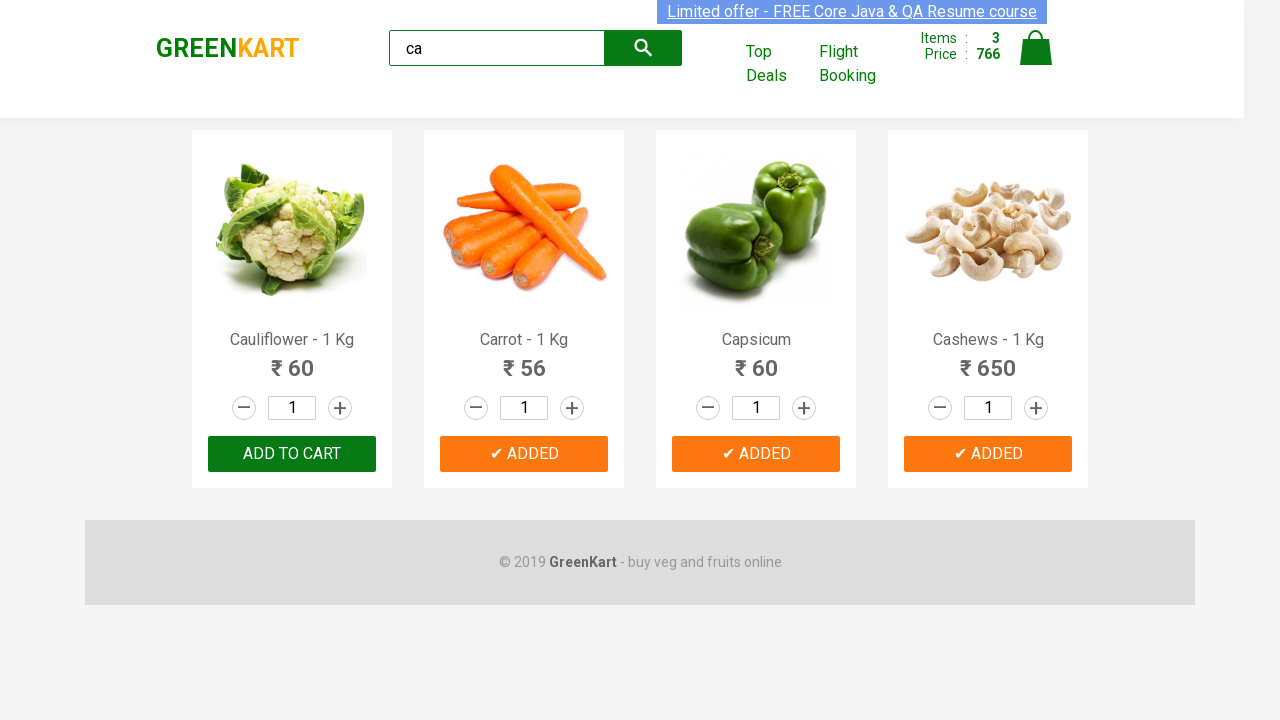

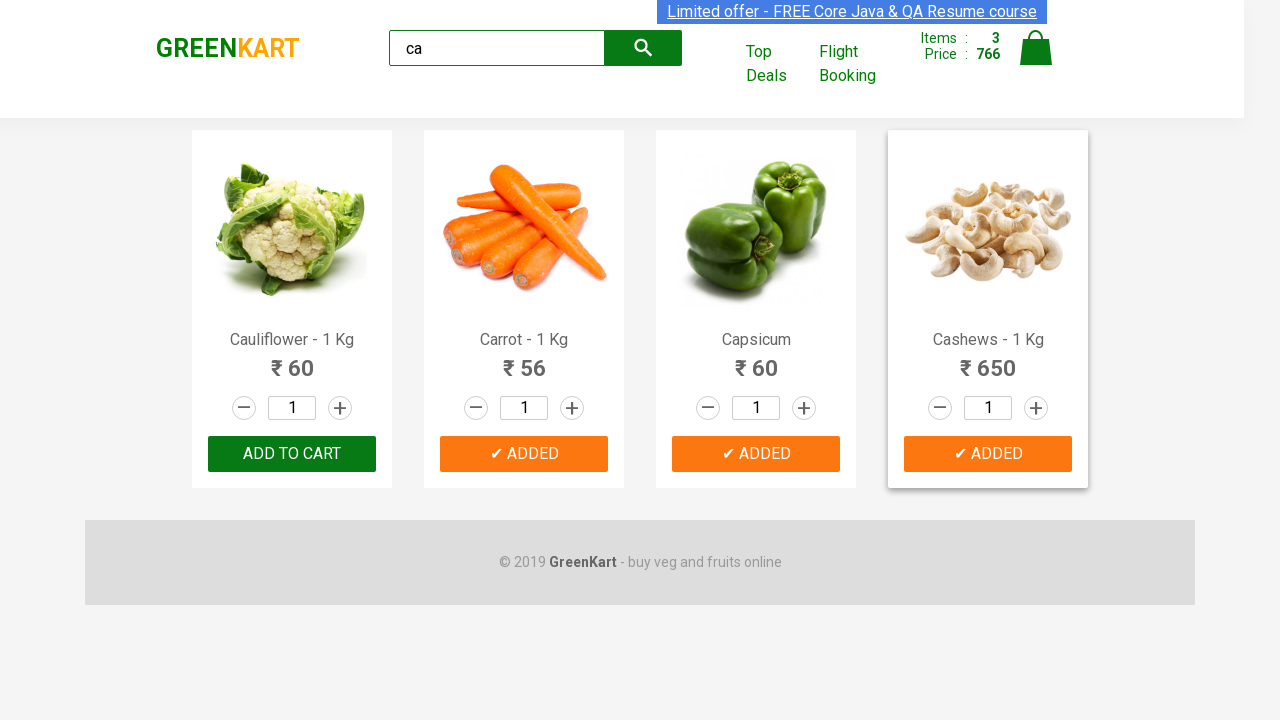